Tests dismissing a JavaScript confirm dialog by clicking a button, verifying the confirm message, and canceling it

Starting URL: https://automationfc.github.io/basic-form/index.html

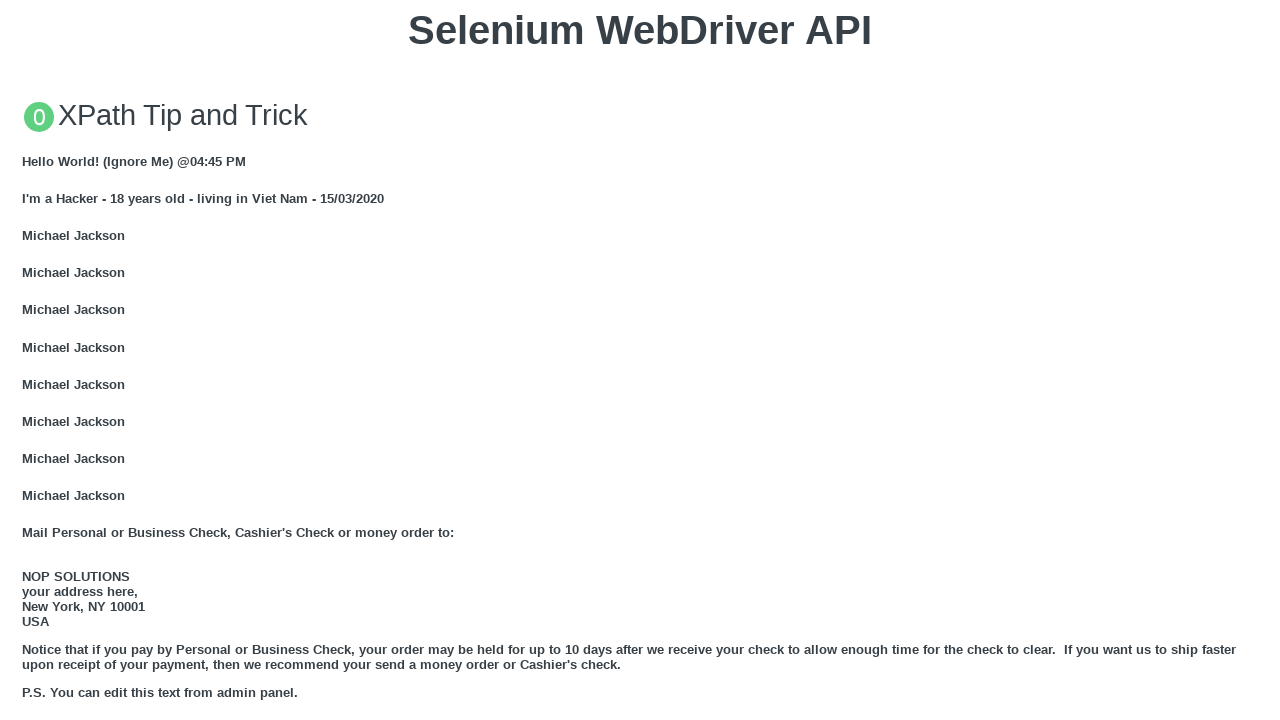

Clicked button to trigger JS Confirm dialog at (640, 360) on xpath=//button[text()='Click for JS Confirm']
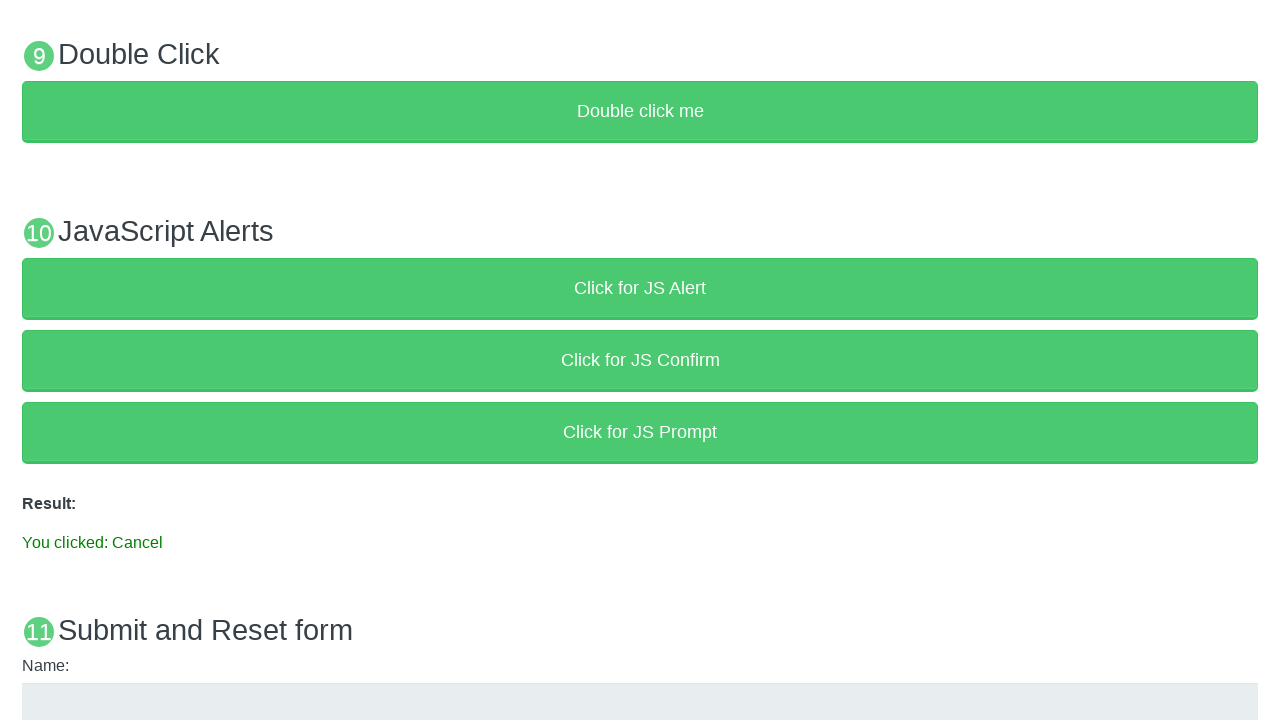

Set up dialog handler to dismiss confirm dialog
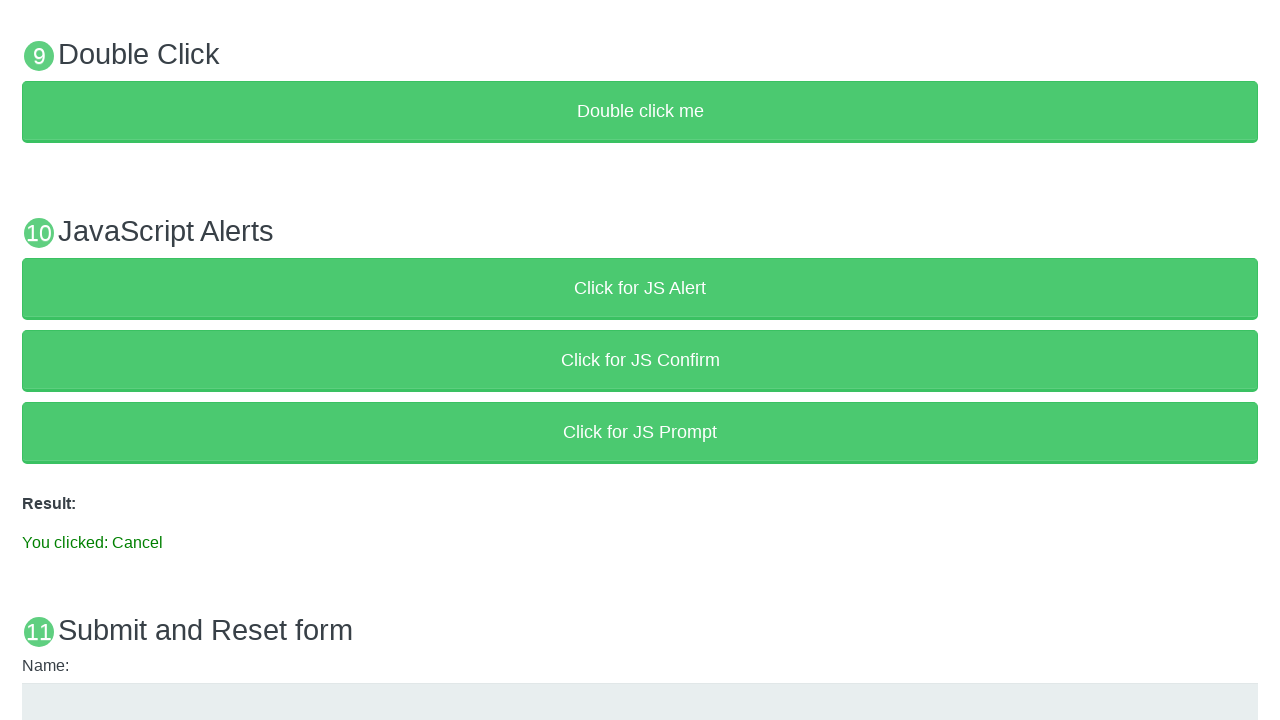

Verified result message shows 'You clicked: Cancel'
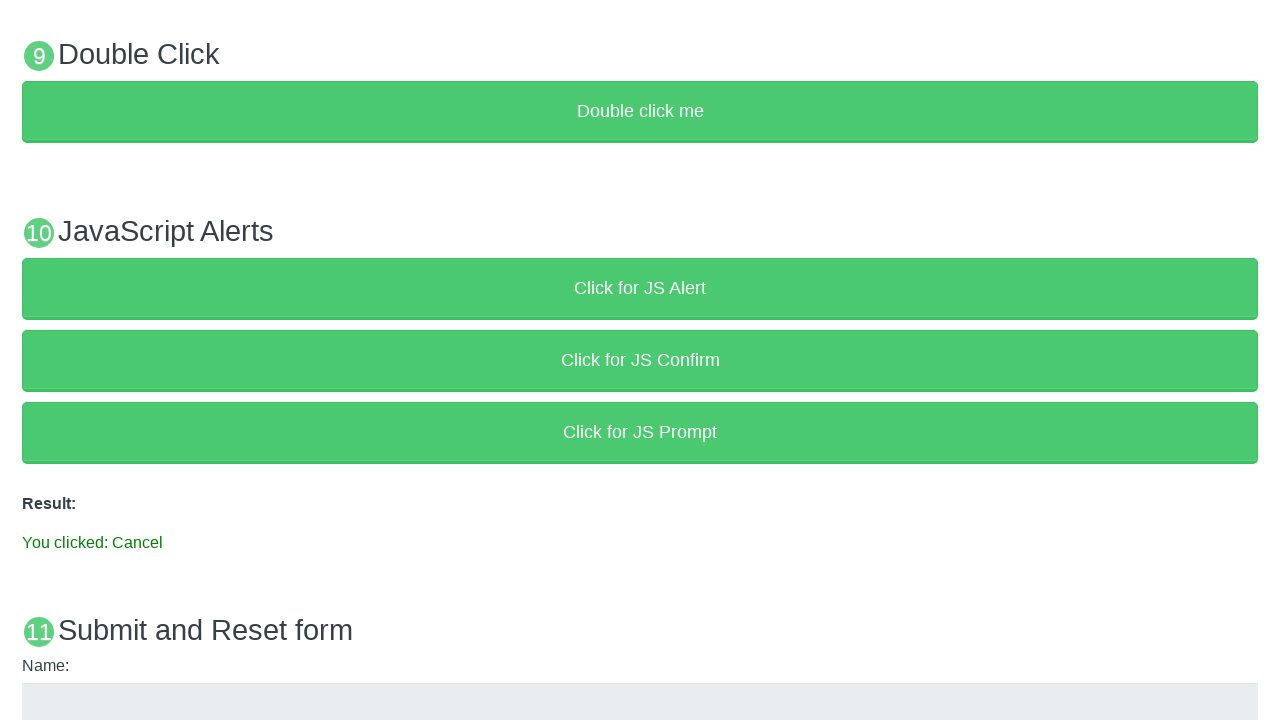

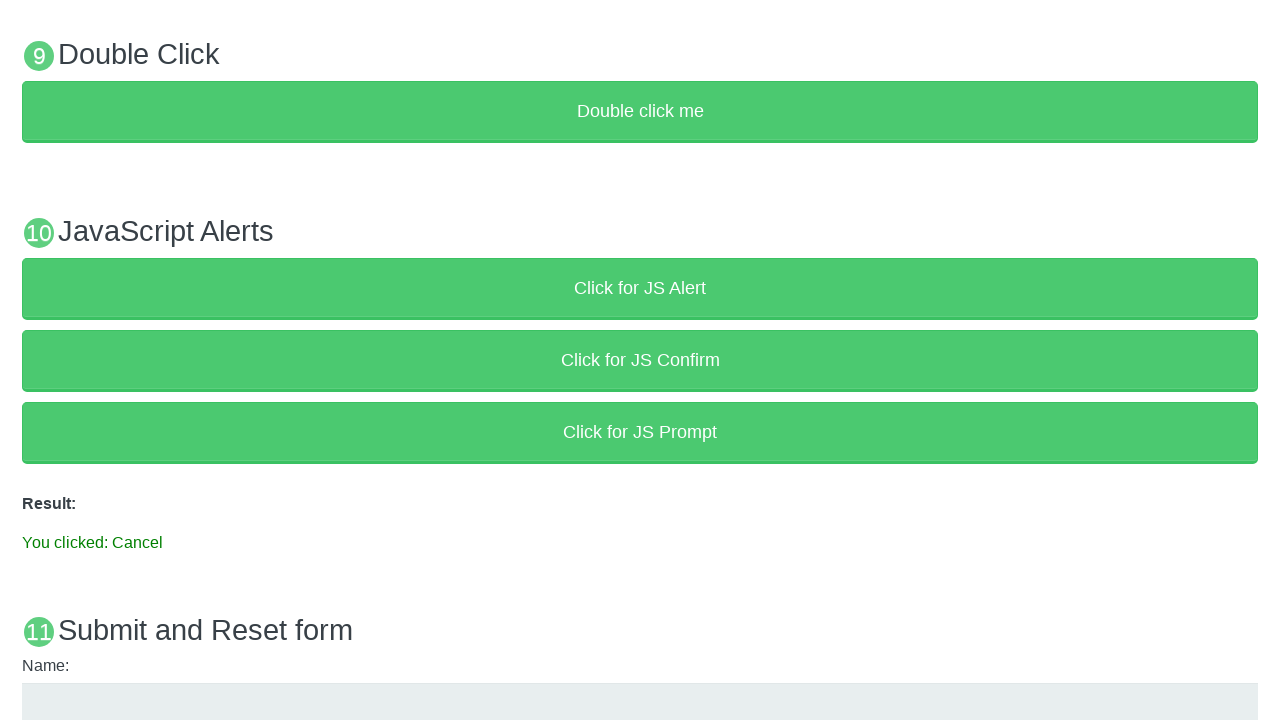